Tests adding todo items by filling the input field and pressing Enter, then verifying the items appear in the list

Starting URL: https://demo.playwright.dev/todomvc

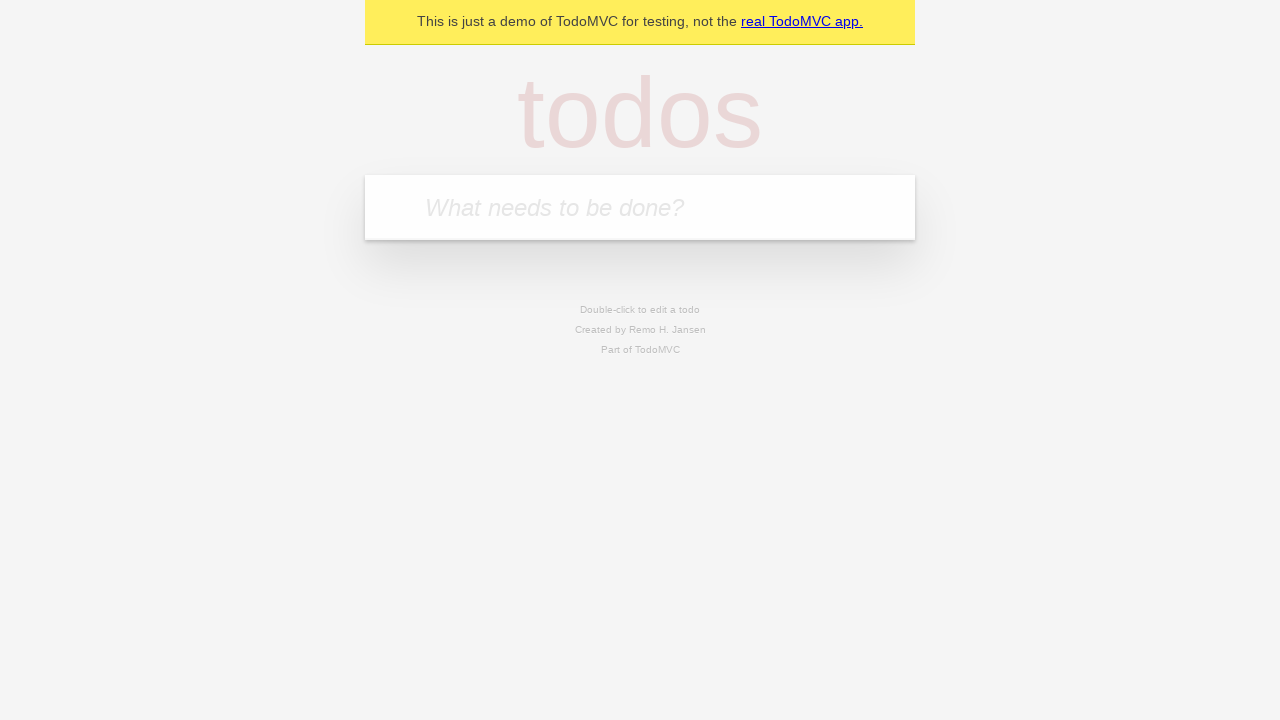

Filled todo input field with 'buy some cheese' on internal:attr=[placeholder="What needs to be done?"i]
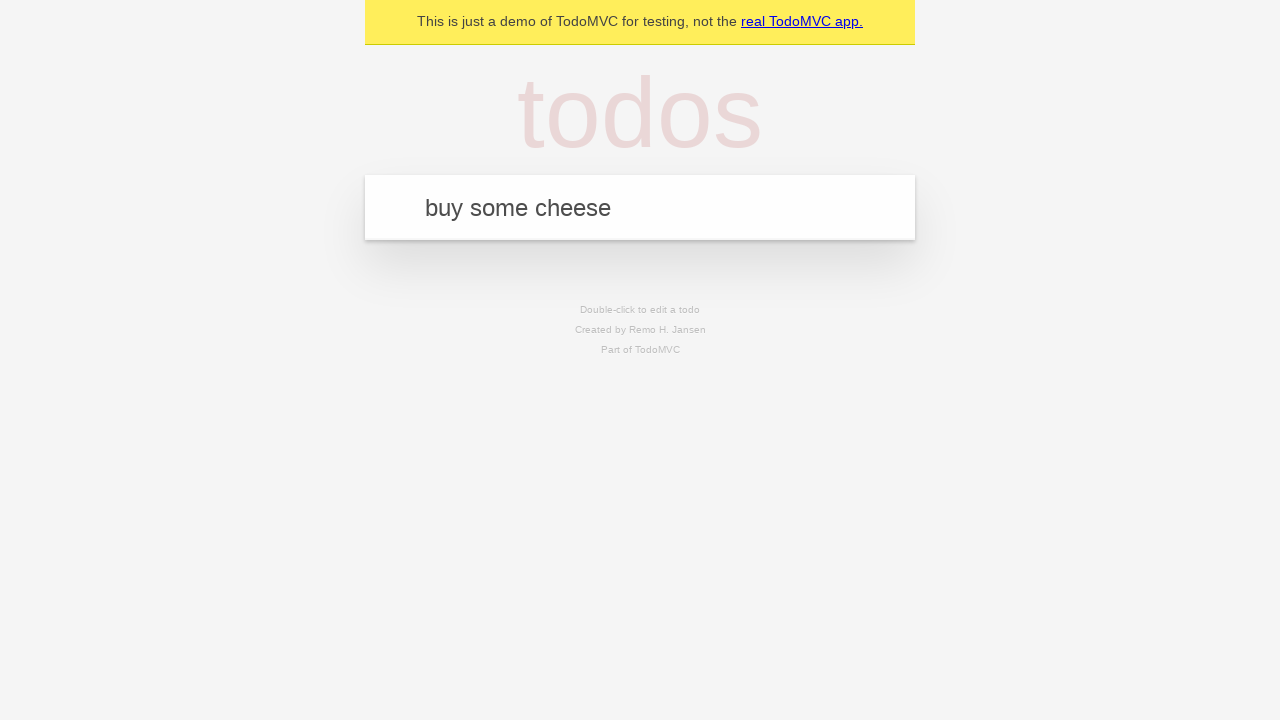

Pressed Enter to add first todo item on internal:attr=[placeholder="What needs to be done?"i]
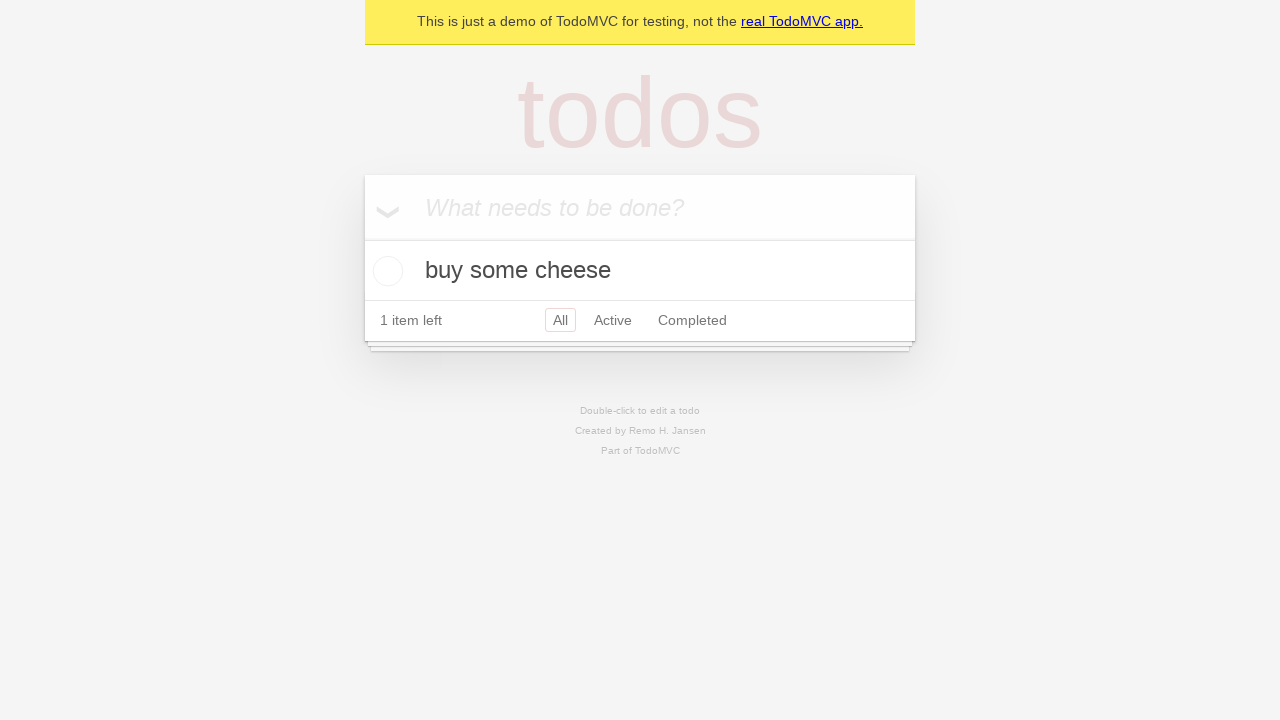

First todo item appeared in the list
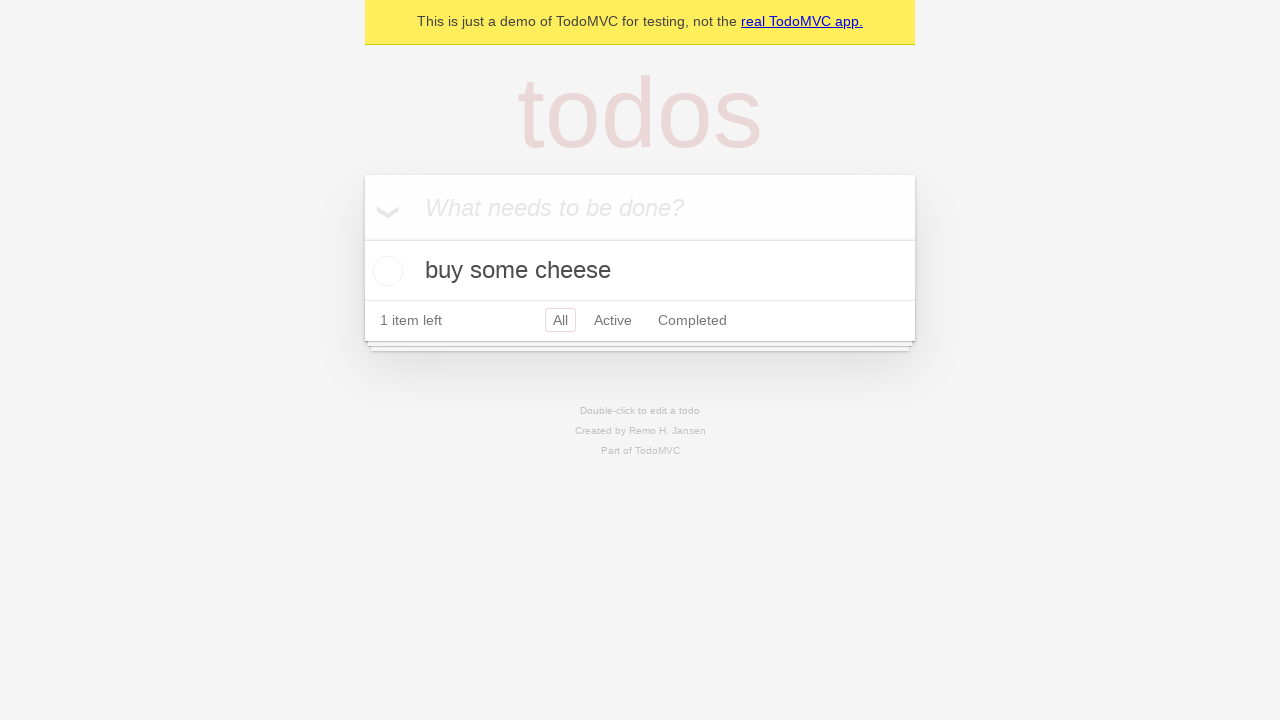

Filled todo input field with 'feed the cat' on internal:attr=[placeholder="What needs to be done?"i]
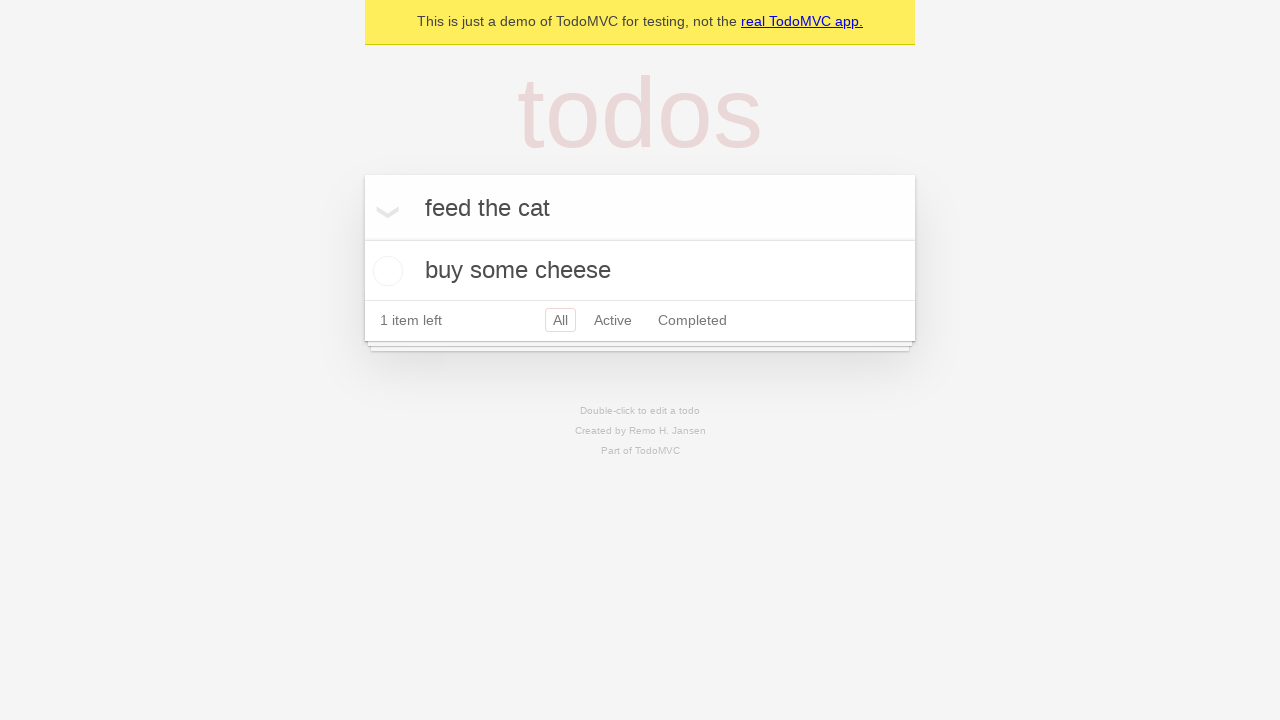

Pressed Enter to add second todo item on internal:attr=[placeholder="What needs to be done?"i]
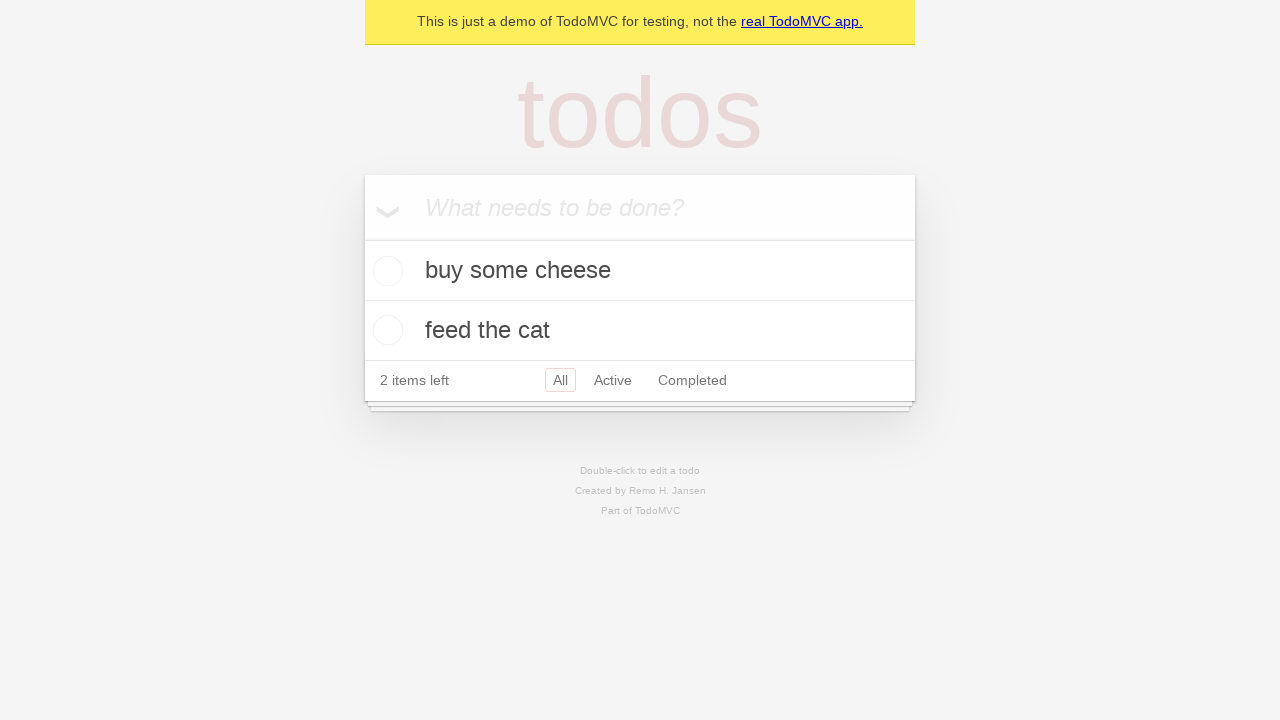

Verified both todo items are now in the list
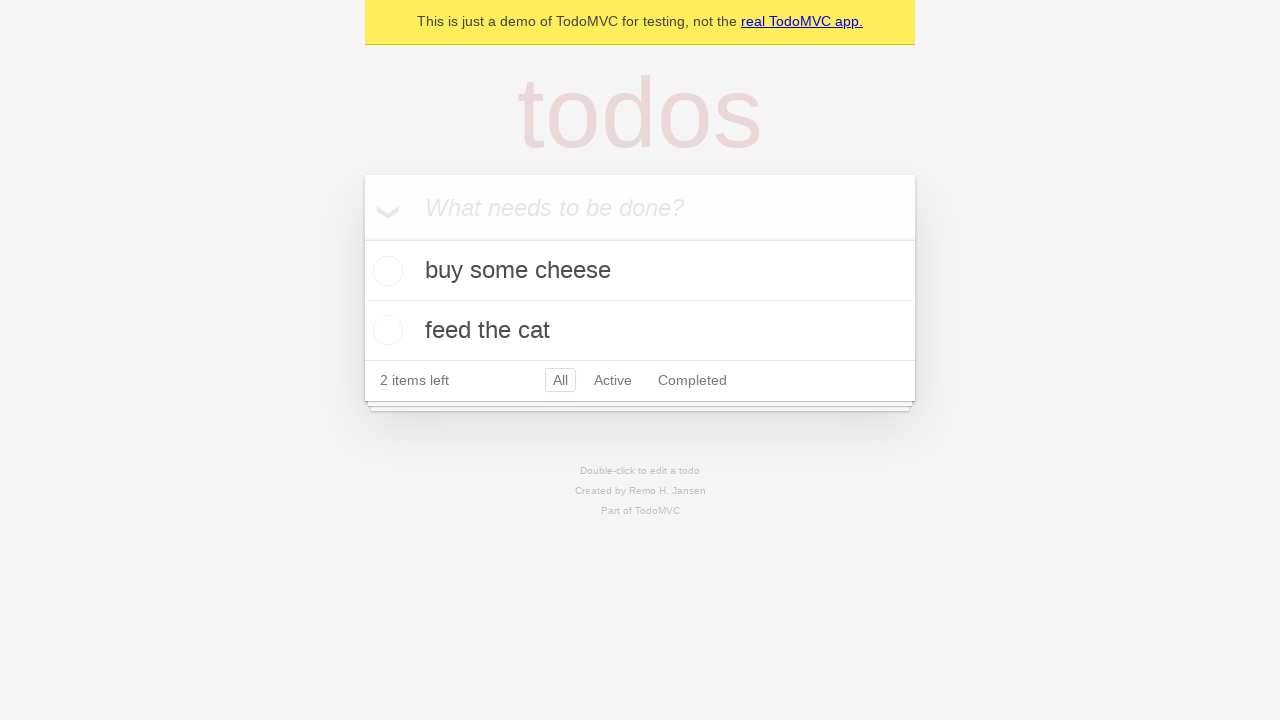

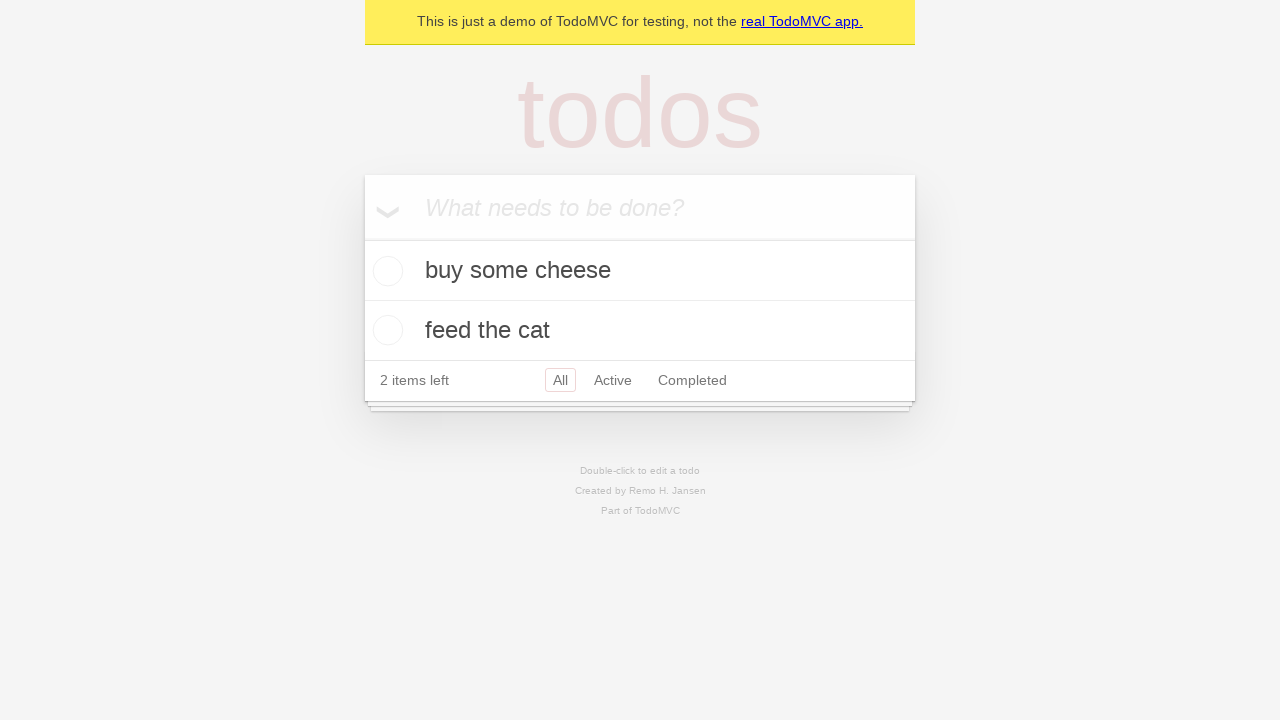